Tests that entering a valid number (55) with a non-perfect square root displays the correct rounded result in an alert

Starting URL: https://kristinek.github.io/site/tasks/enter_a_number

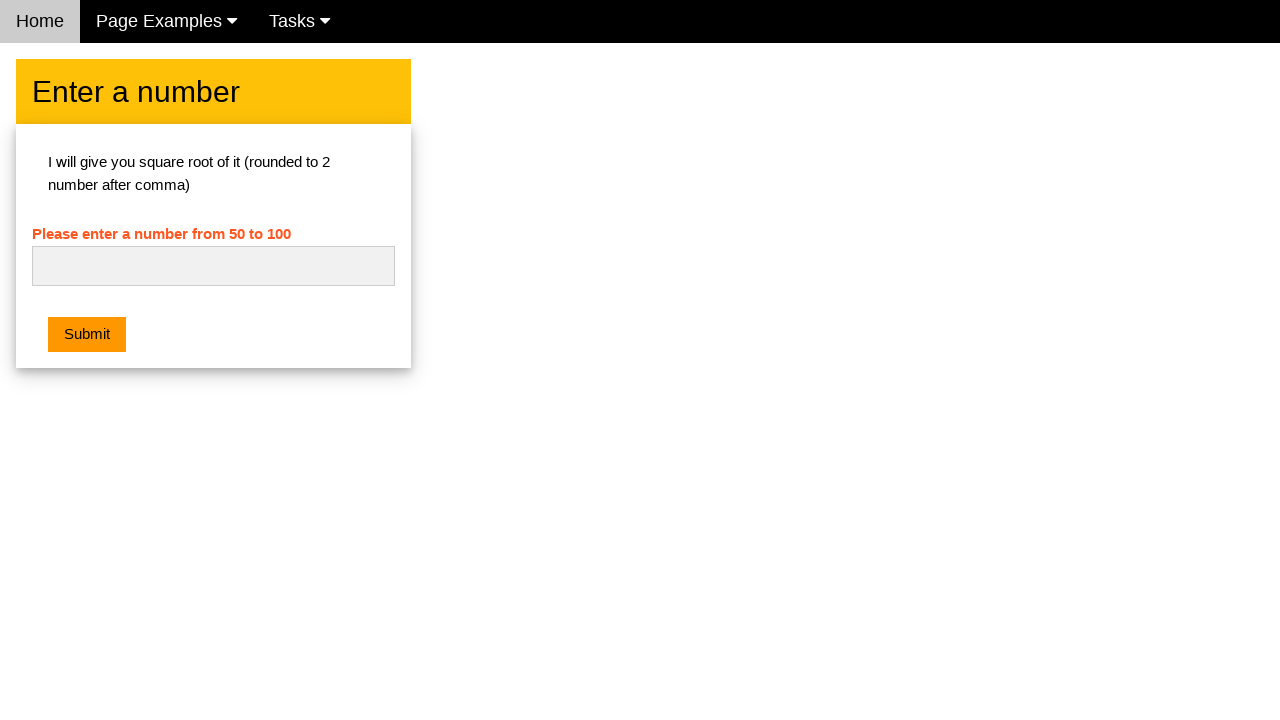

Filled number input field with '55' on #numb
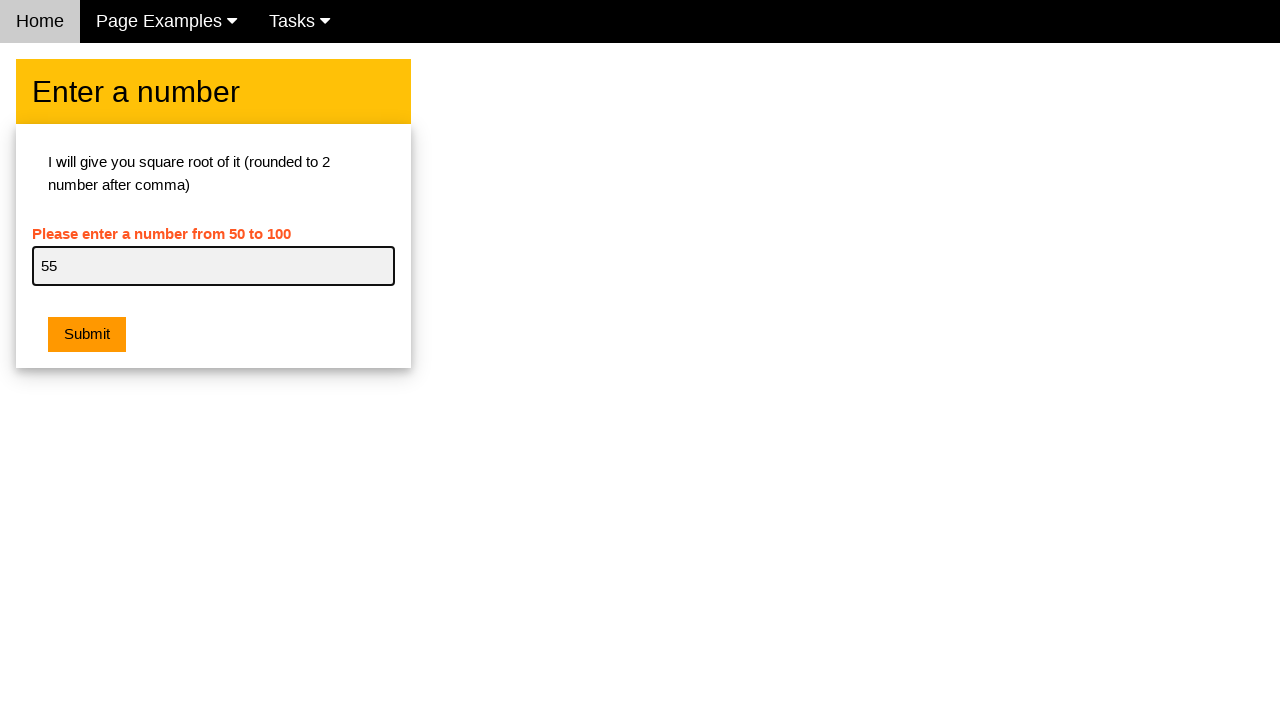

Clicked the orange submit button at (87, 335) on .w3-orange
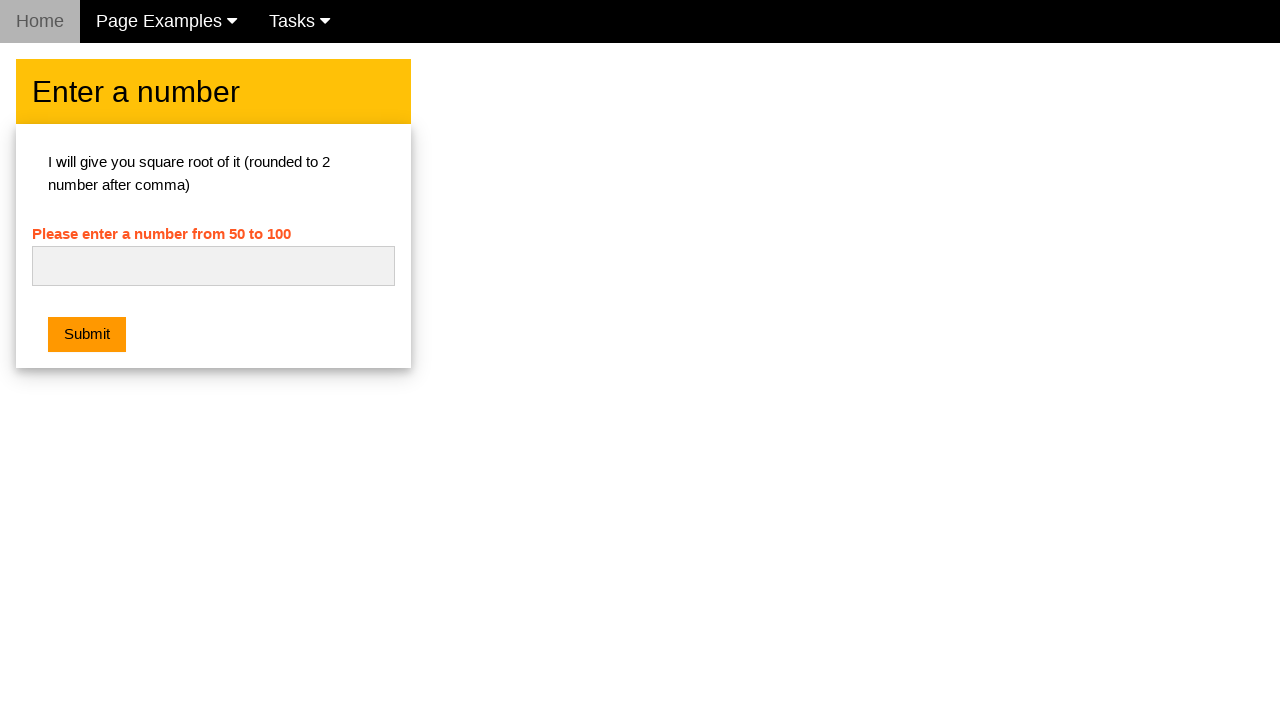

Set up dialog handler to accept alerts
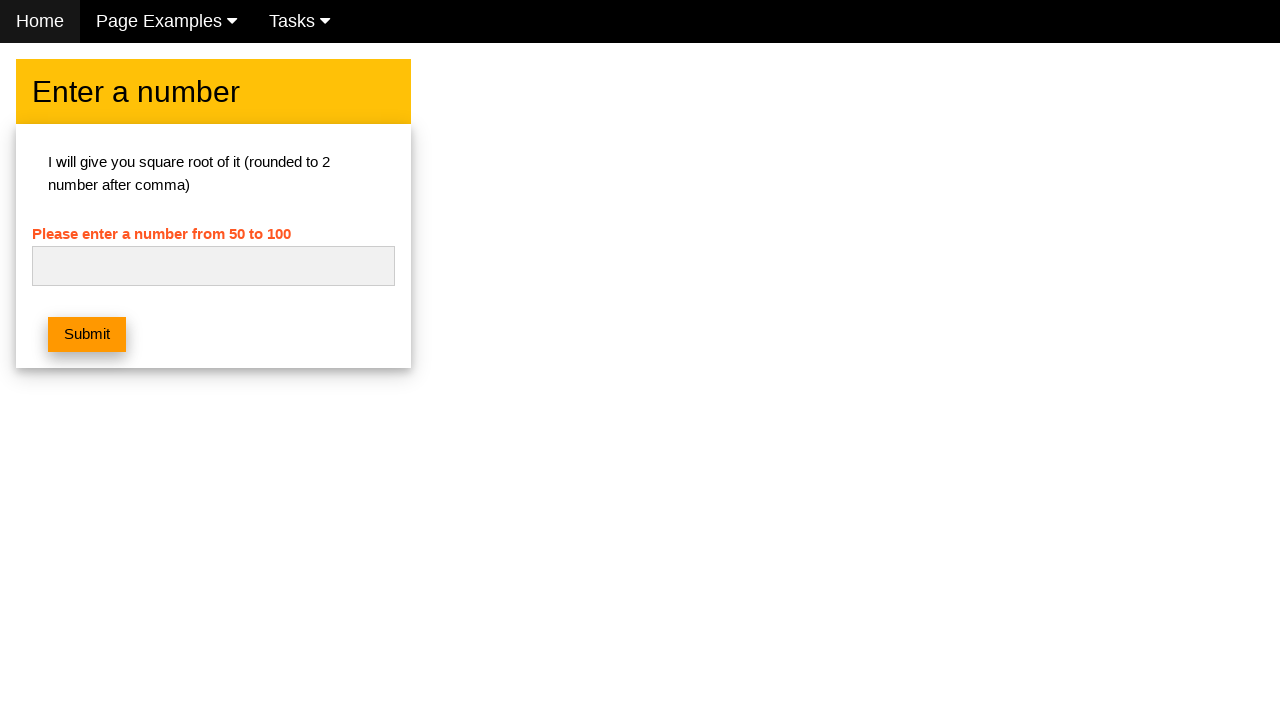

Waited for alert to appear and be processed
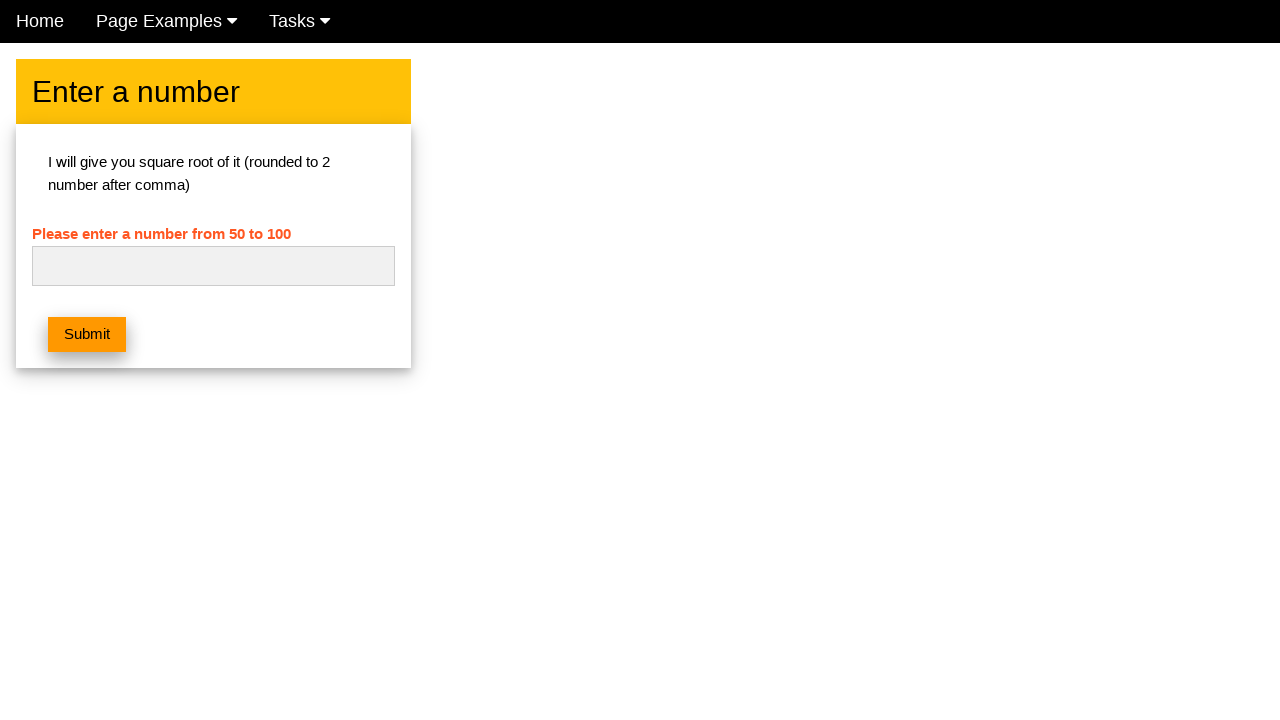

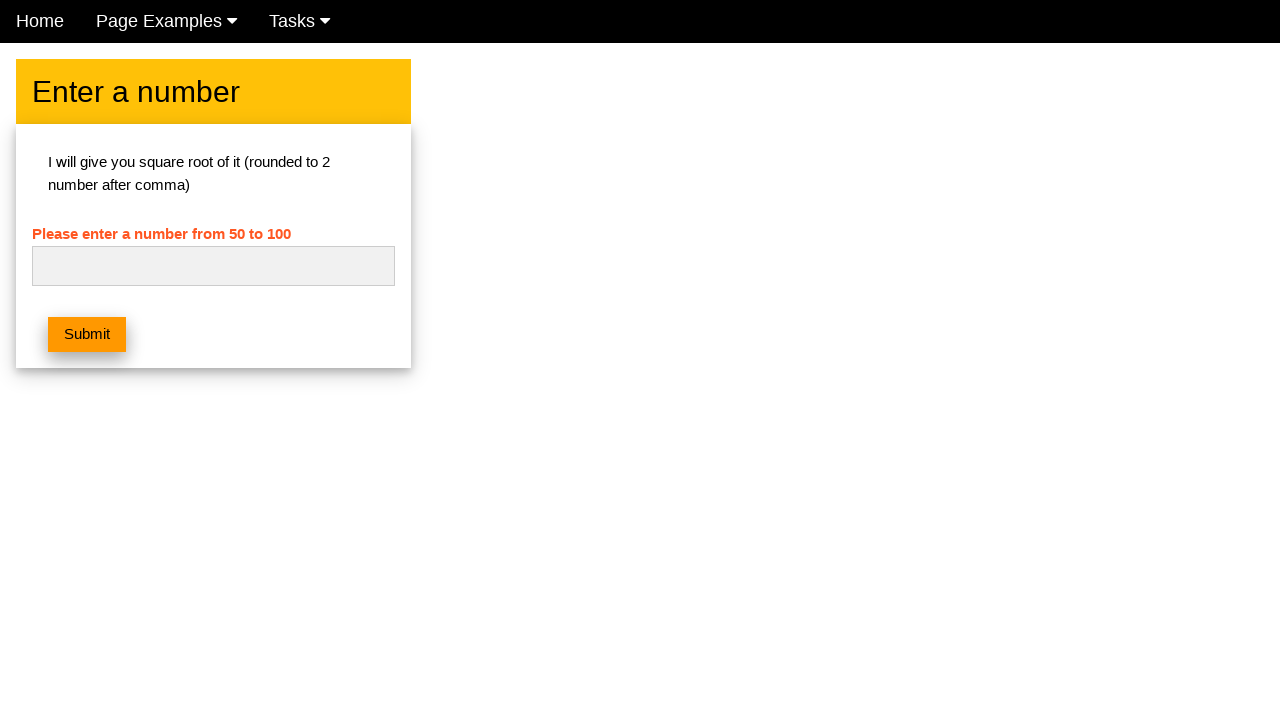